Fills out a practice registration form on demoqa.com with personal information including name, email, gender, phone number, date of birth, subjects, hobbies, address, state and city selection, then submits the form.

Starting URL: https://demoqa.com/automation-practice-form

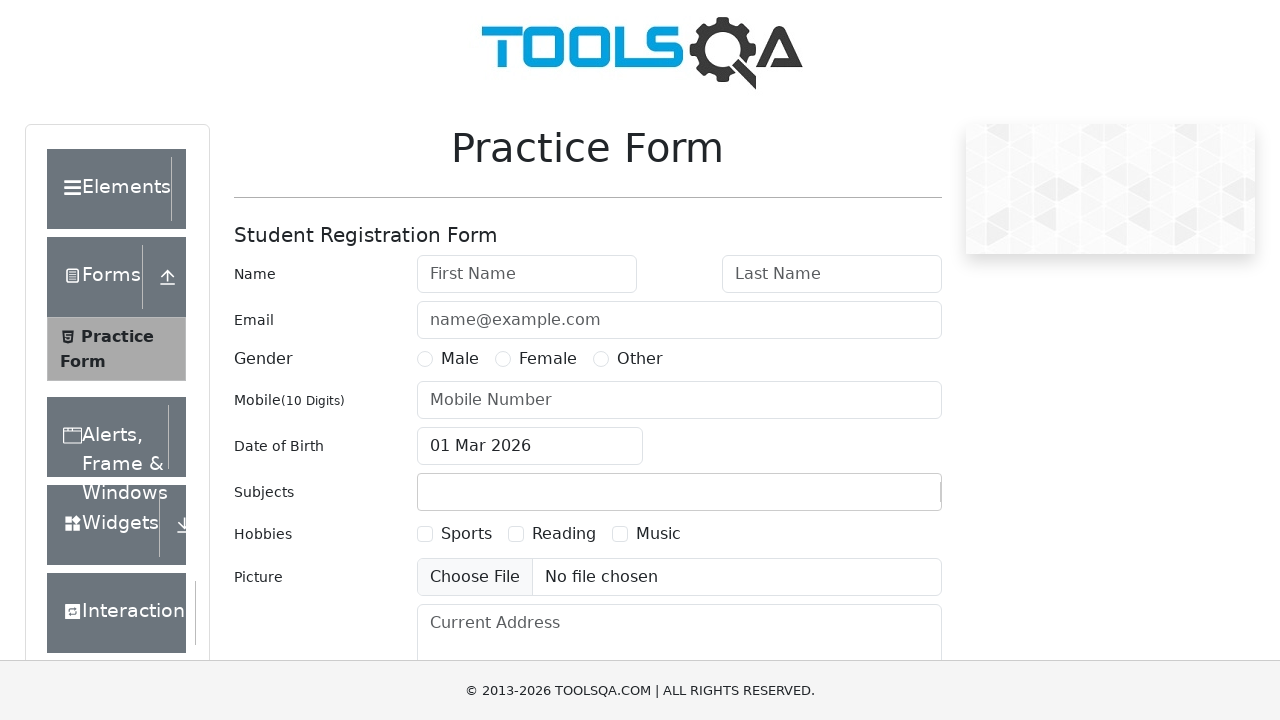

Filled first name field with 'Michael' on [id="firstName"]
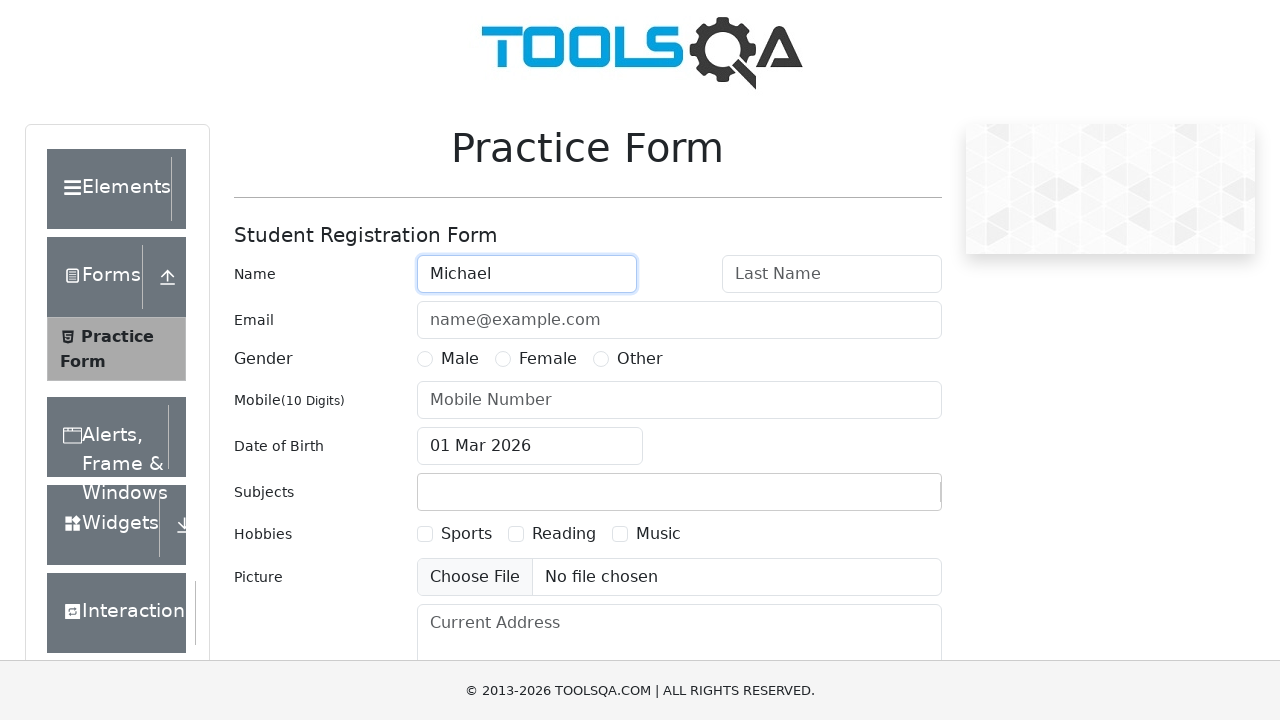

Filled last name field with 'Johnson' on [id="lastName"]
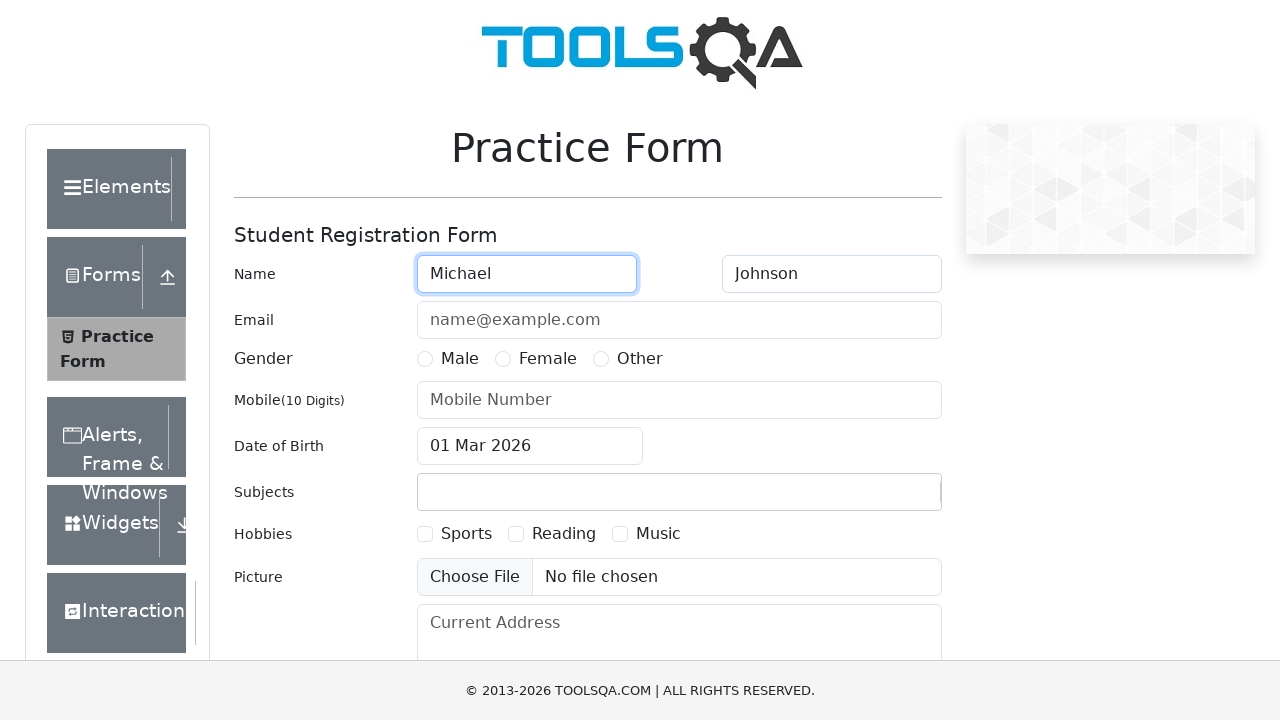

Filled email field with 'michael.johnson@testmail.com' on [id="userEmail"]
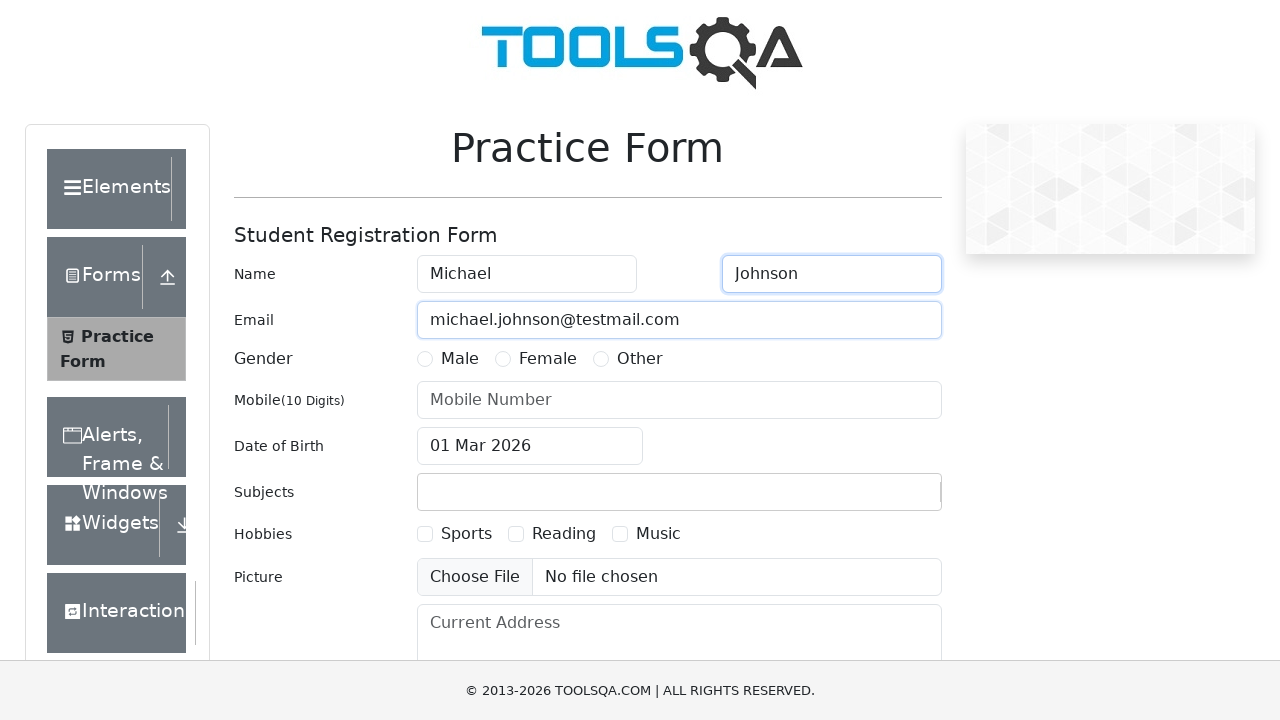

Selected Male gender option at (460, 359) on [for="gender-radio-1"]
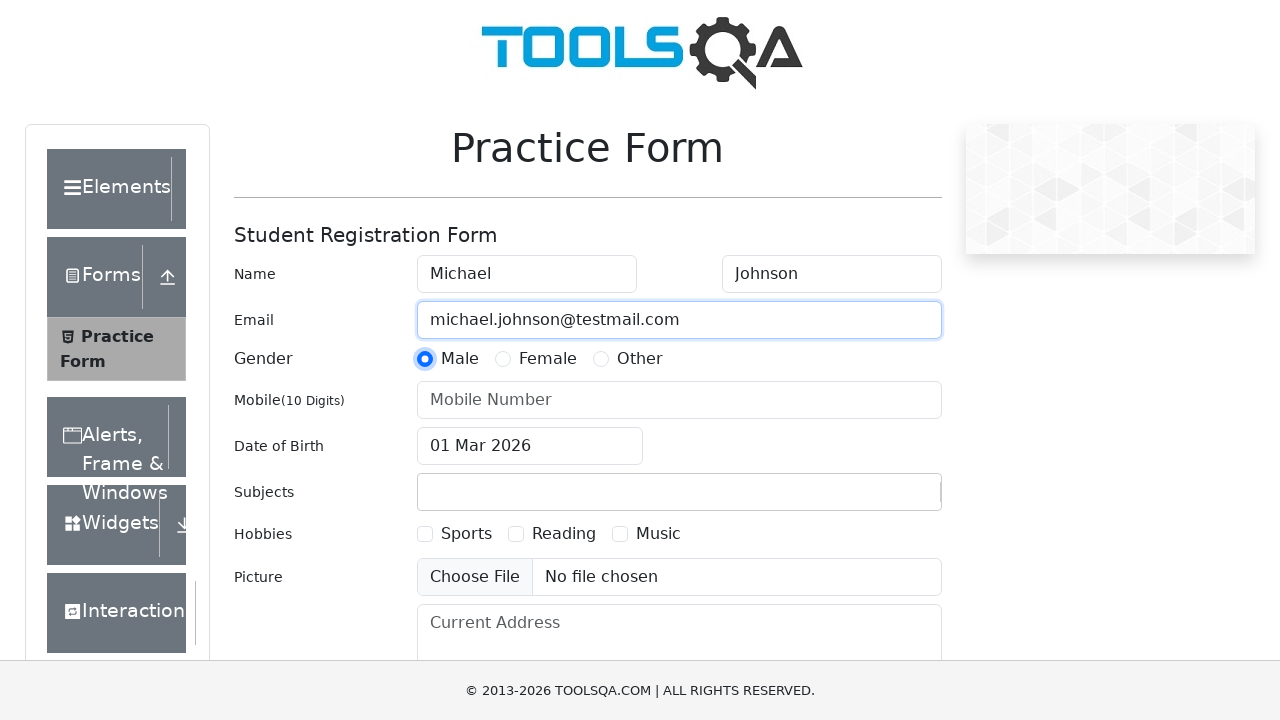

Filled mobile number field with '9876543210' on [id="userNumber"]
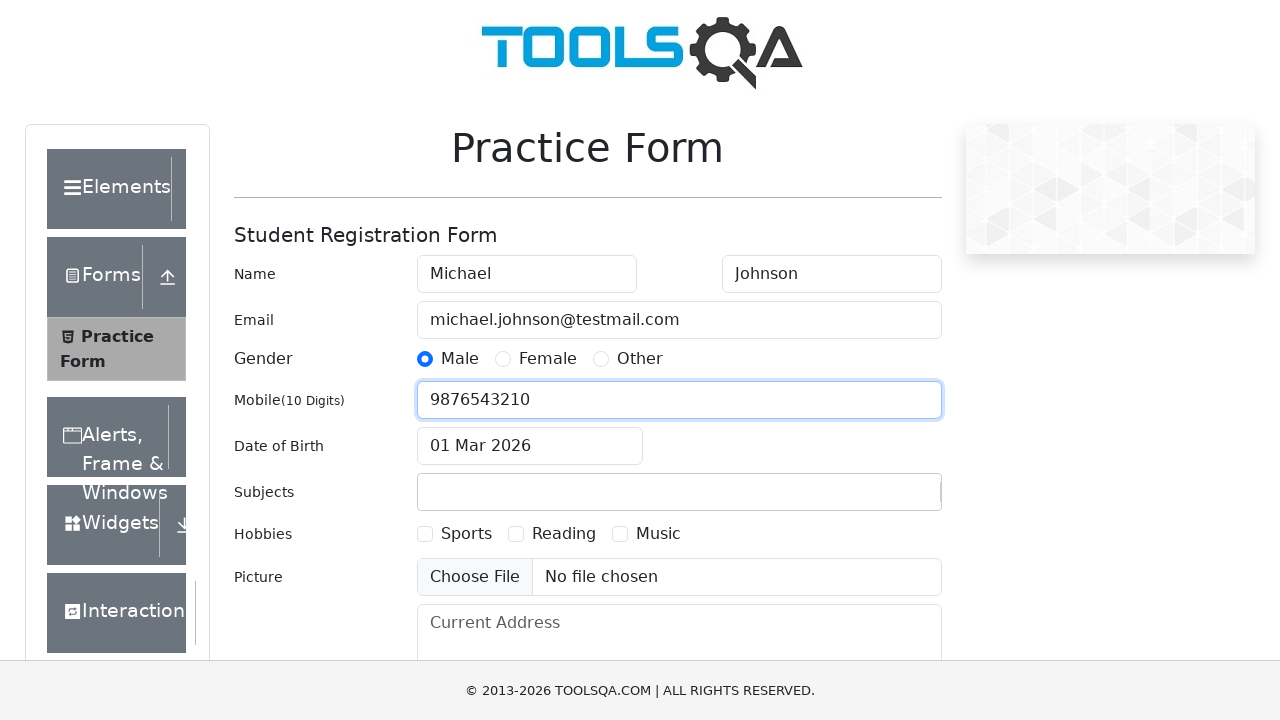

Clicked date of birth field to open datepicker at (530, 446) on [id="dateOfBirthInput"]
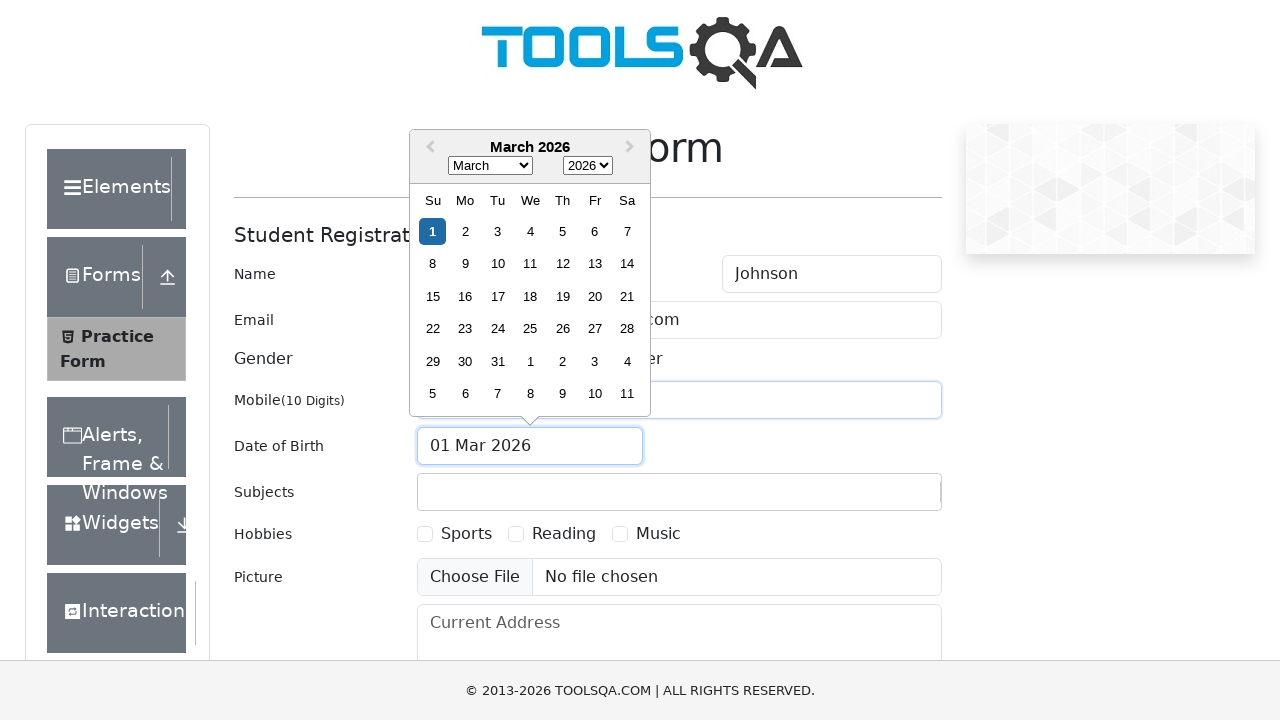

Selected March as birth month on [class="react-datepicker__month-select"]
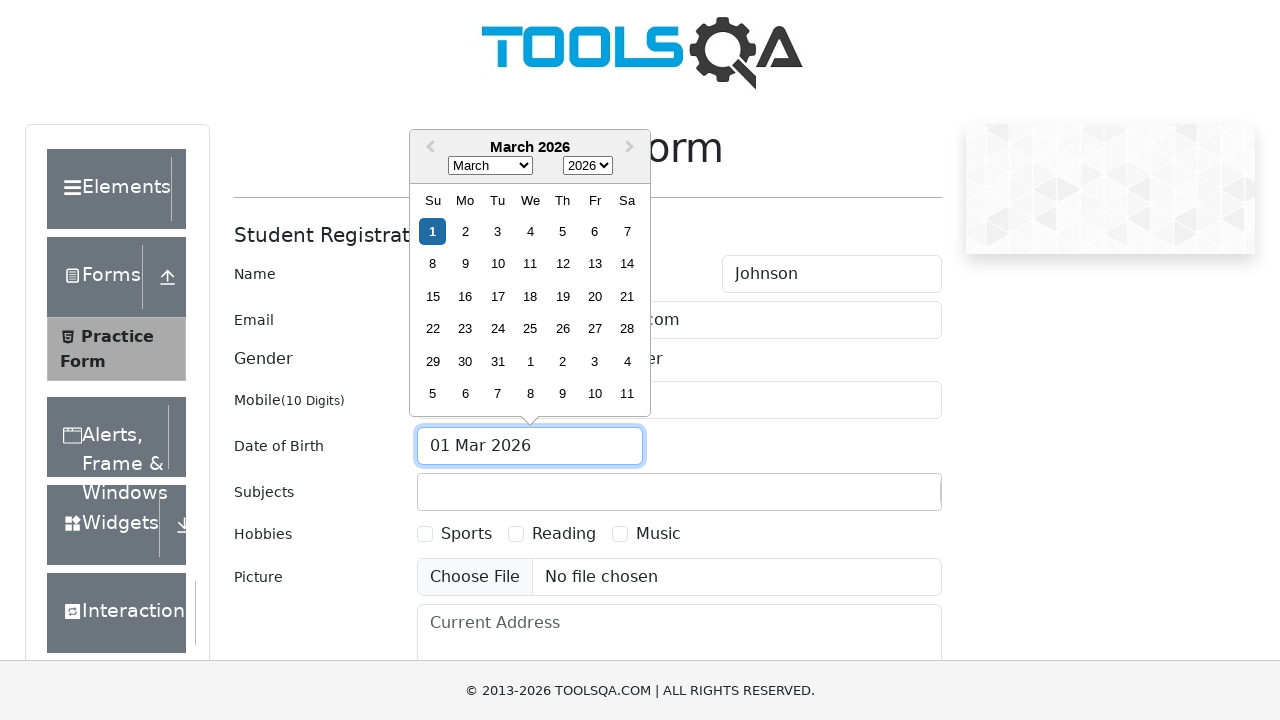

Selected 1995 as birth year on [class="react-datepicker__year-select"]
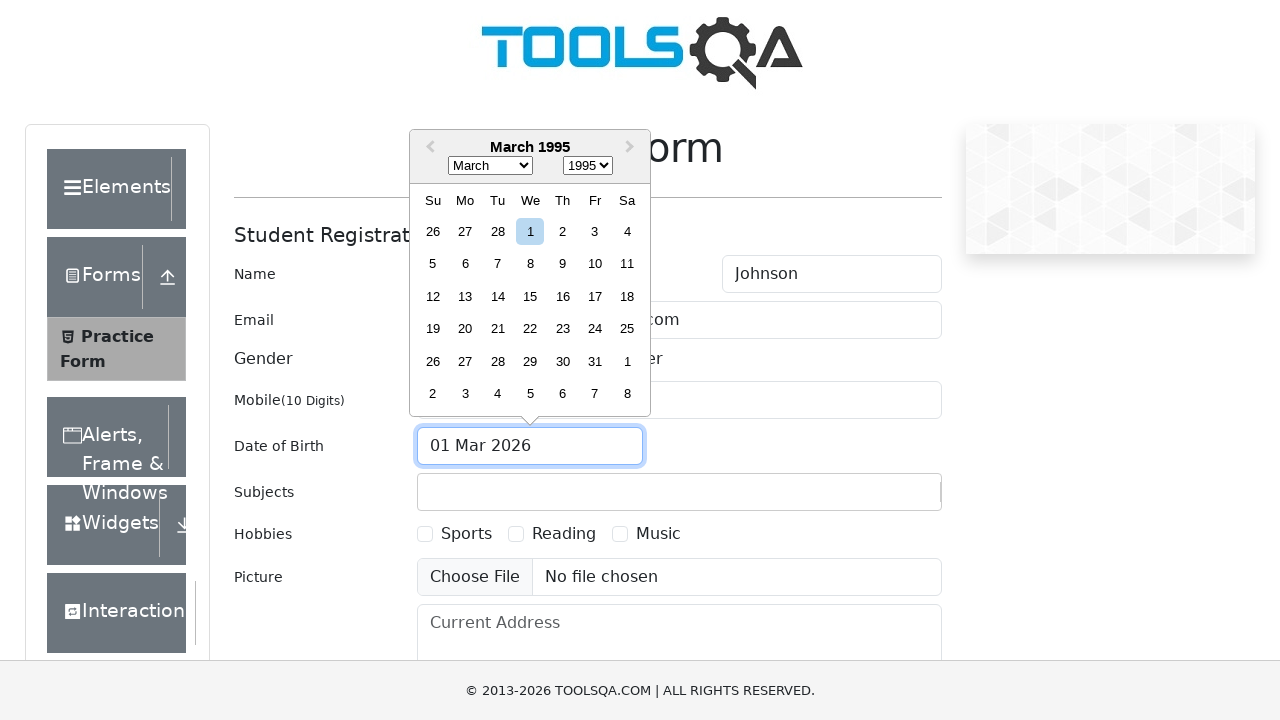

Selected 15th as birth day at (530, 296) on .react-datepicker__day--015:not(.react-datepicker__day--outside-month)
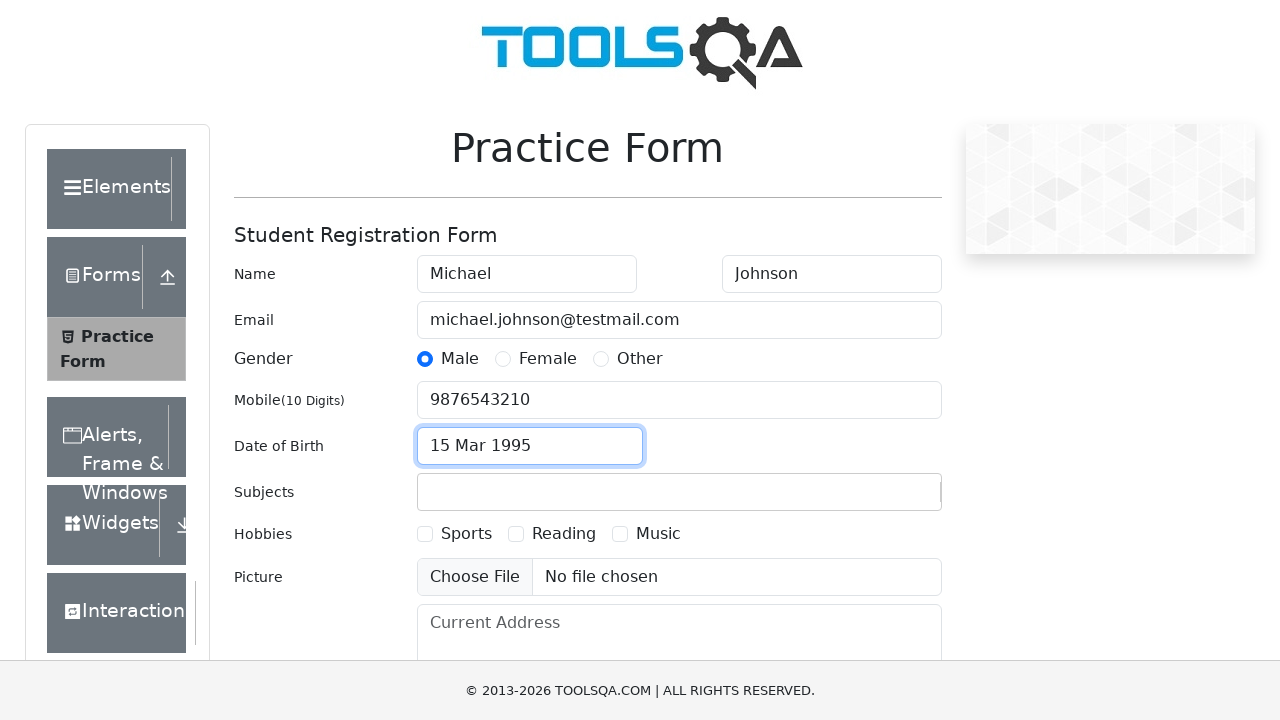

Typed 'Maths' in subjects field on [id="subjectsInput"]
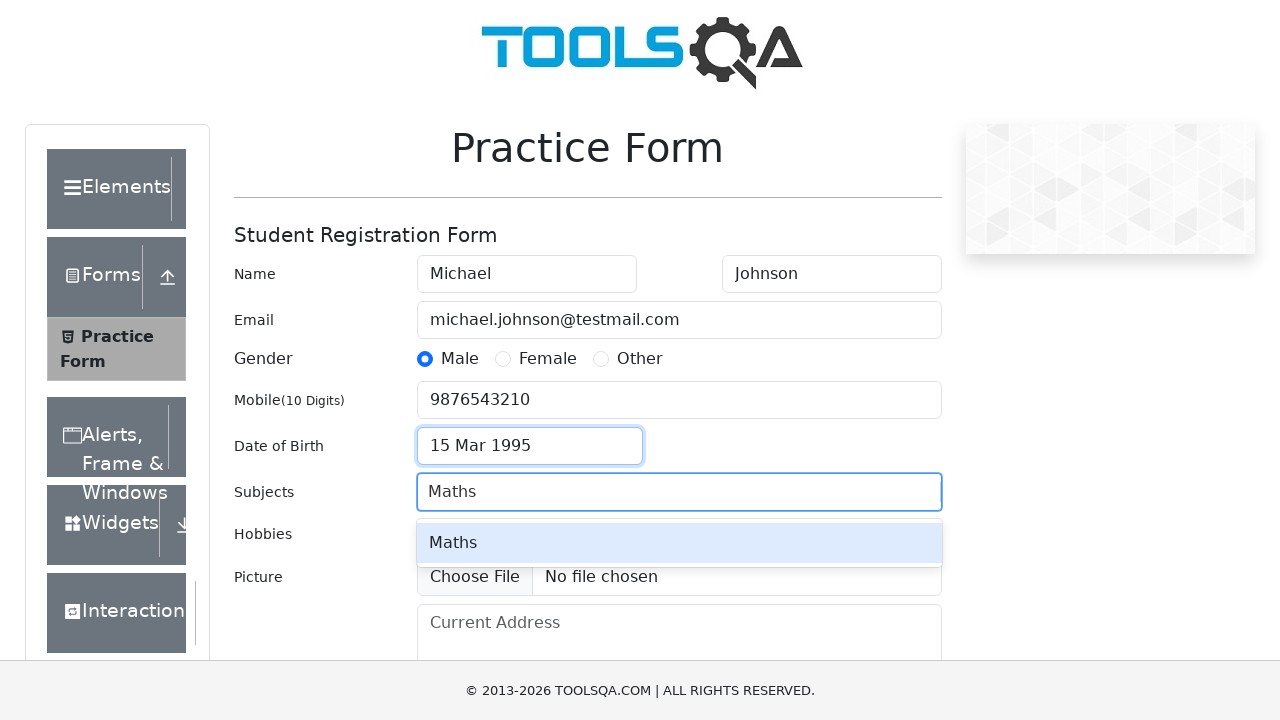

Selected Maths from dropdown suggestions at (679, 543) on [id="react-select-2-option-0"]
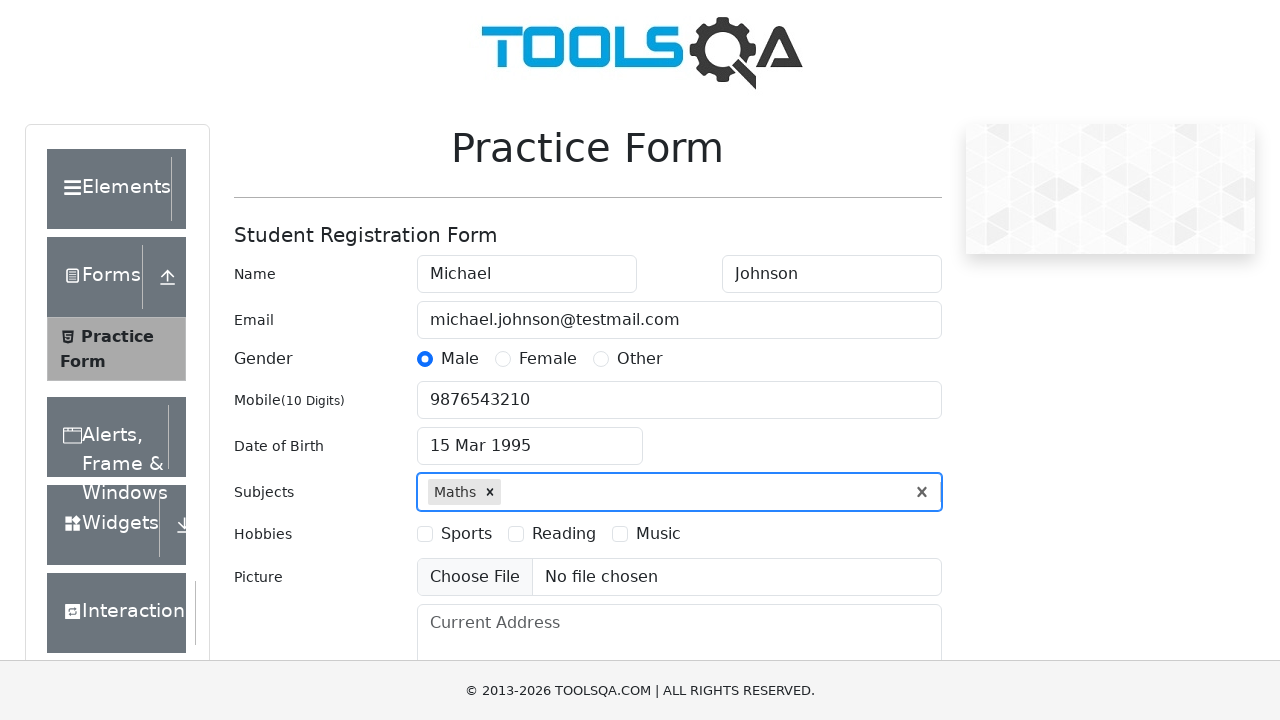

Typed 'Physics' in subjects field on [id="subjectsInput"]
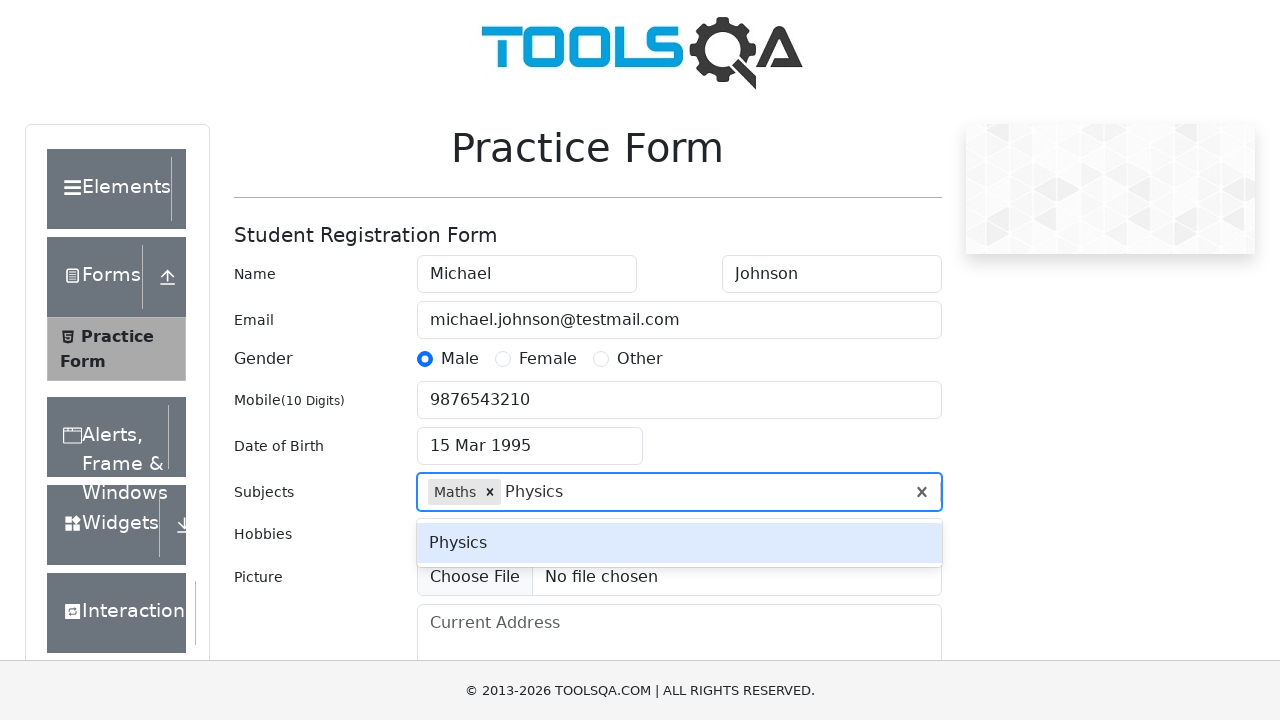

Selected Physics from dropdown suggestions at (679, 543) on [id="react-select-2-option-0"]
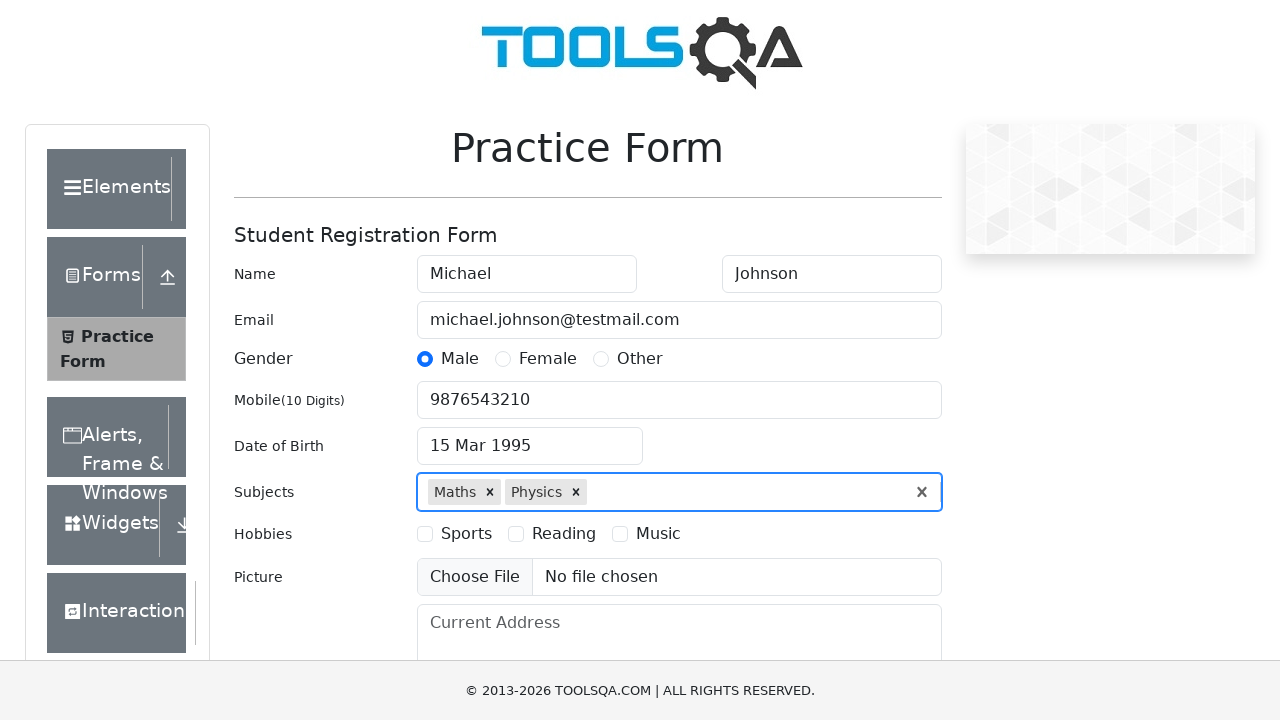

Checked Sports hobby checkbox at (466, 534) on [for="hobbies-checkbox-1"]
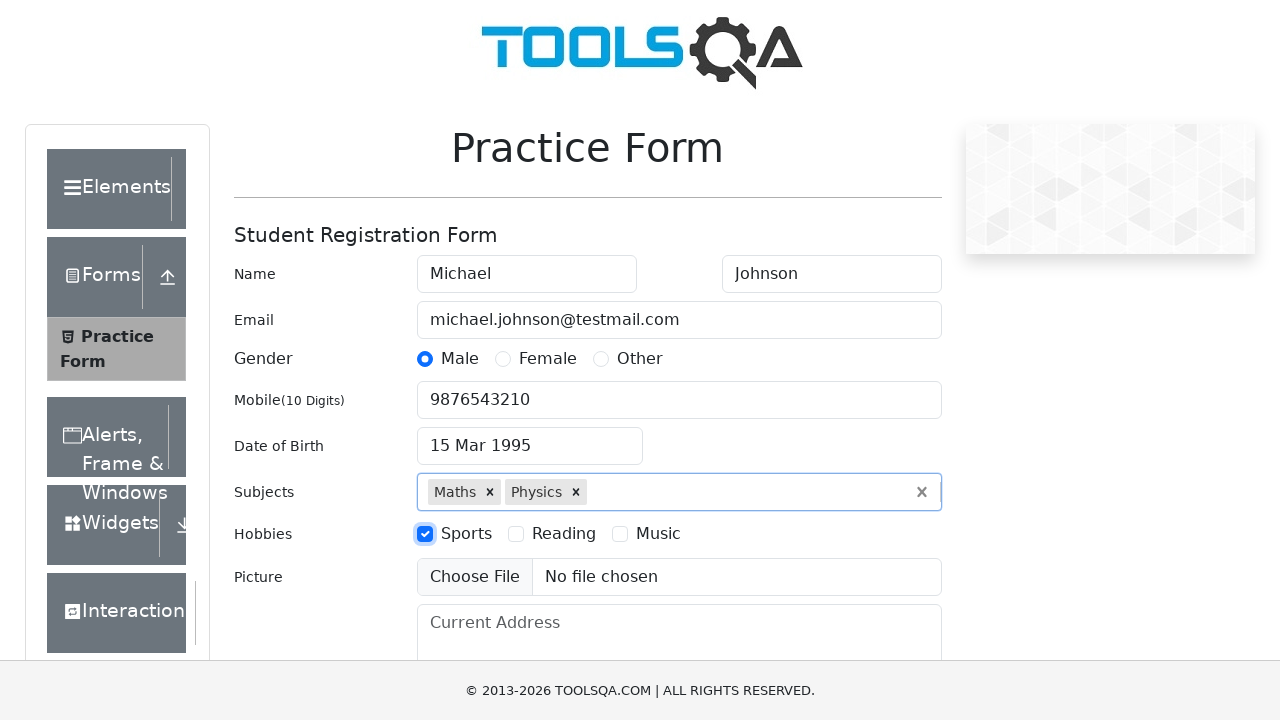

Checked Reading hobby checkbox at (564, 534) on [for="hobbies-checkbox-2"]
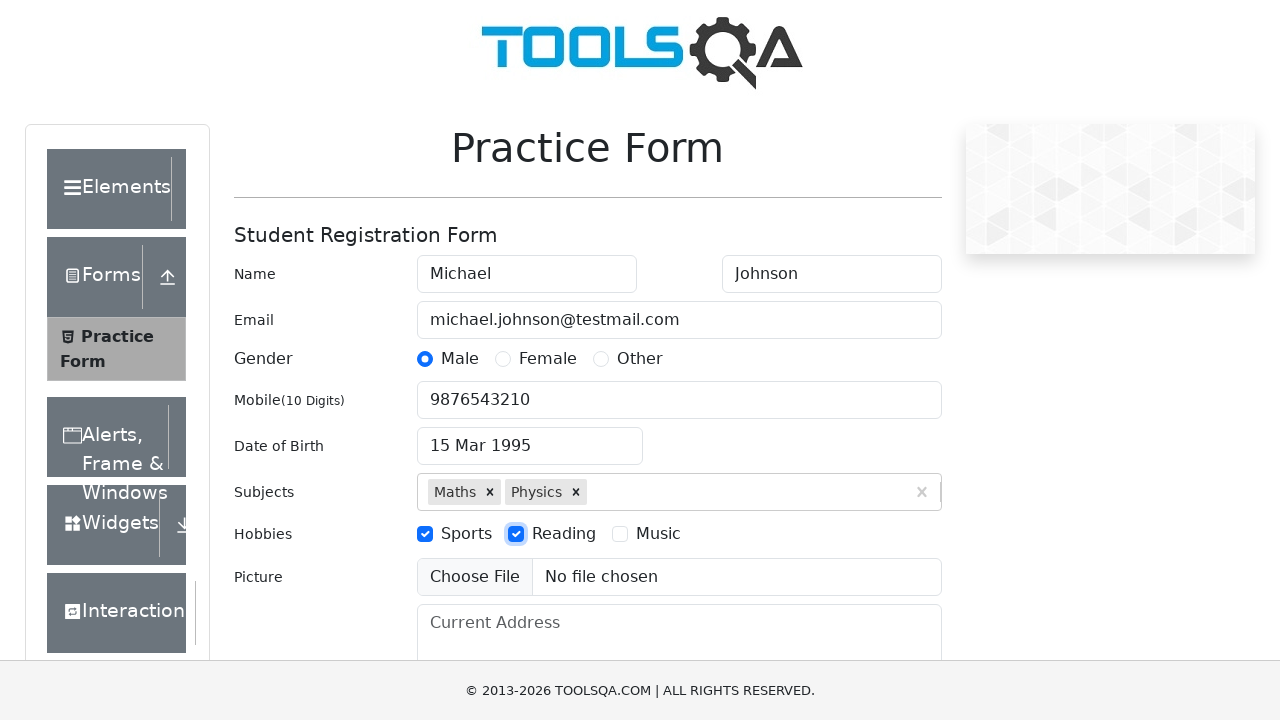

Scrolled down to view remaining form fields
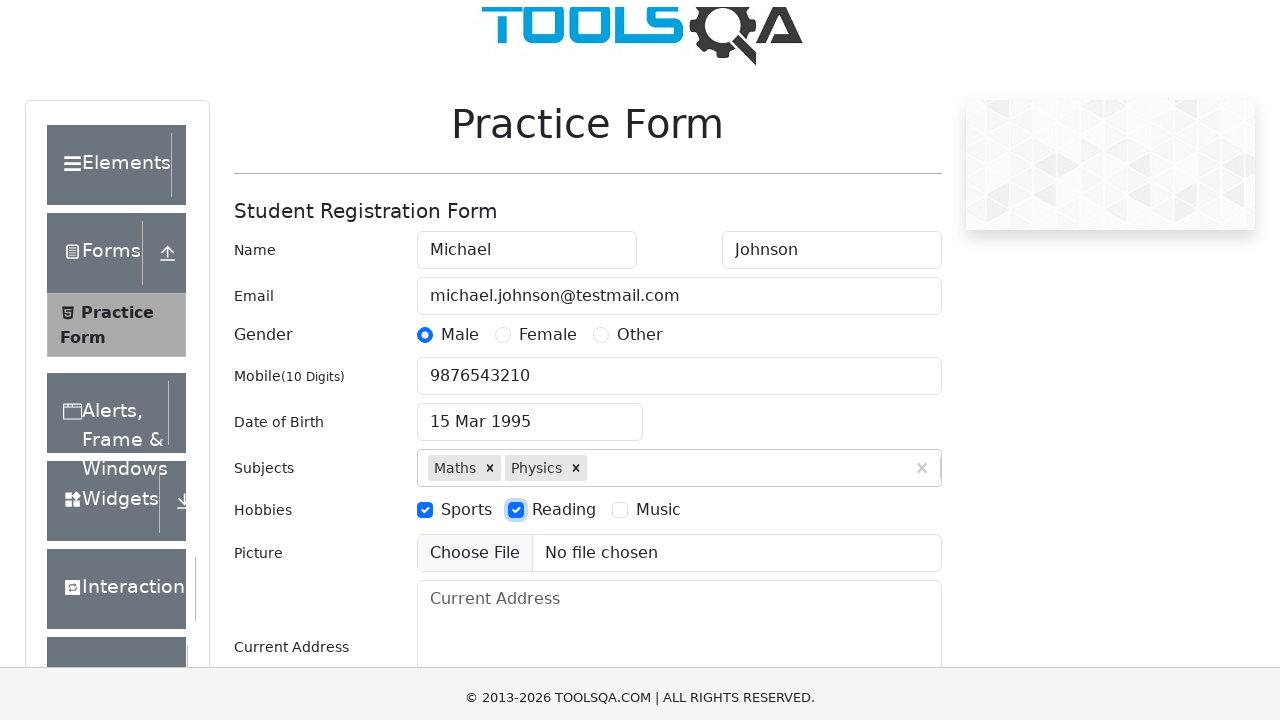

Filled address field with '456 Oak Avenue, Suite 12, Springfield' on [id="currentAddress"]
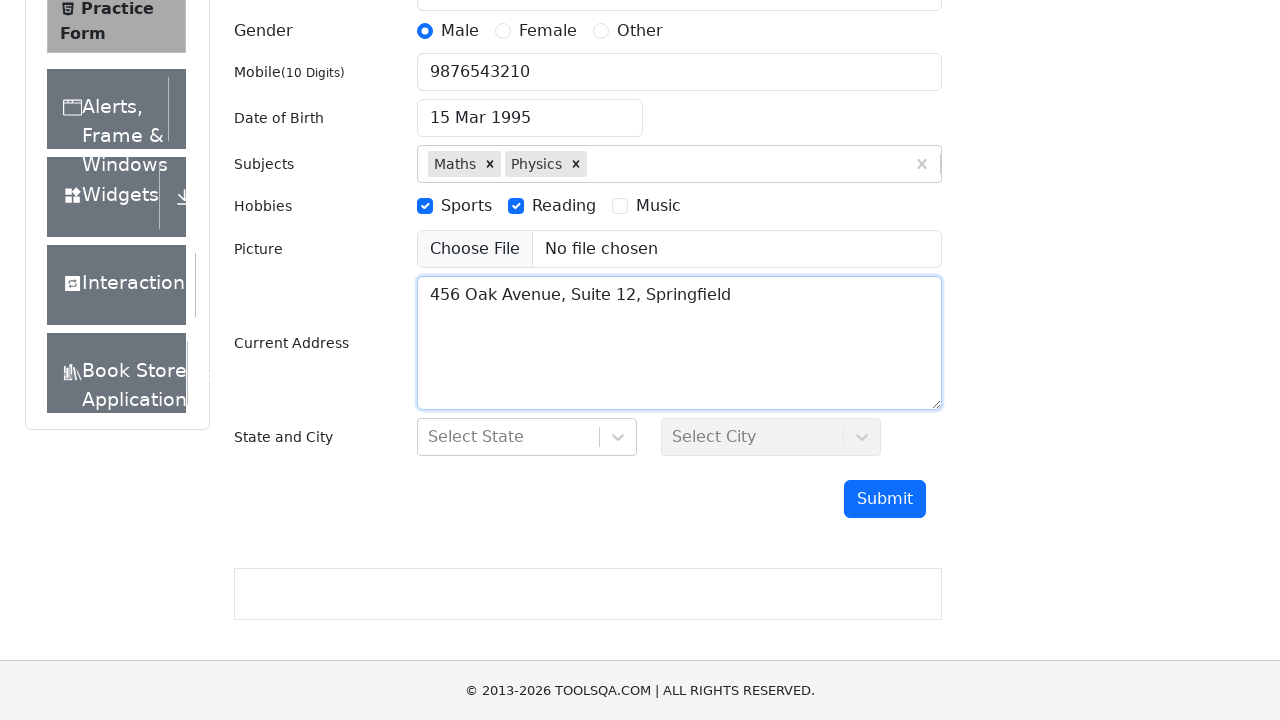

Clicked state dropdown to open options at (527, 437) on [id="state"]
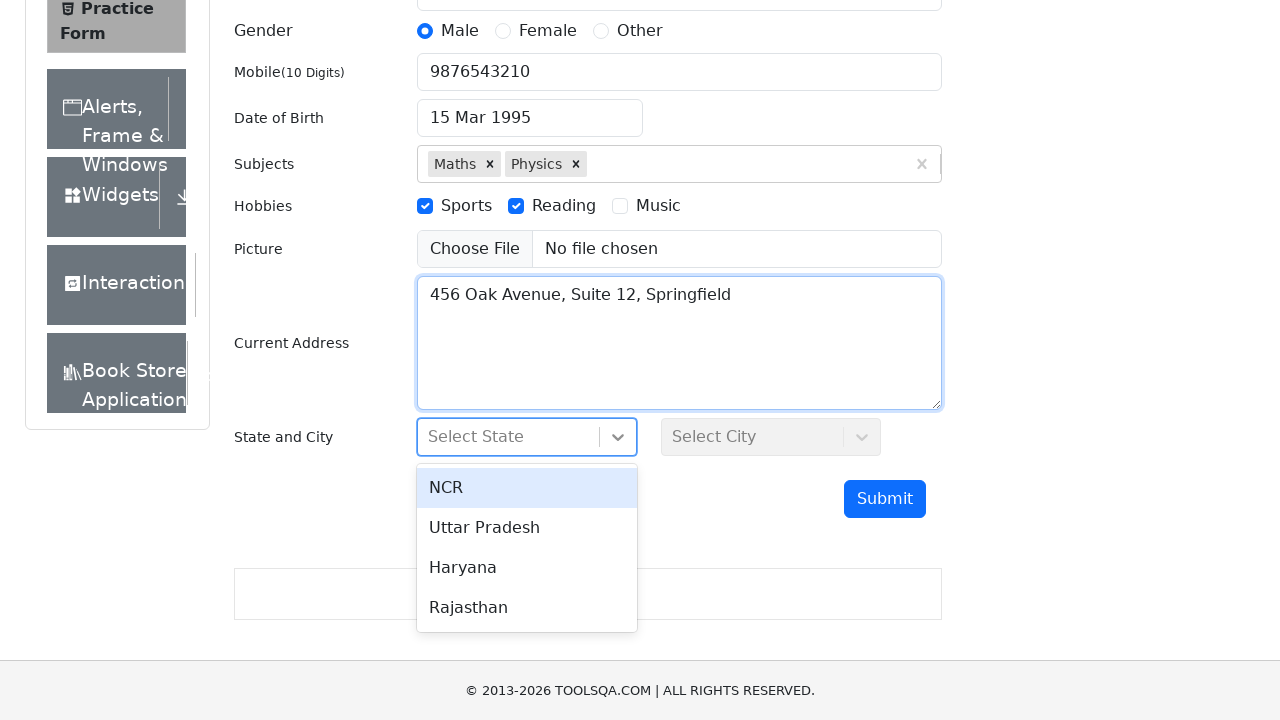

Selected NCR as state at (527, 488) on [id="react-select-3-option-0"]
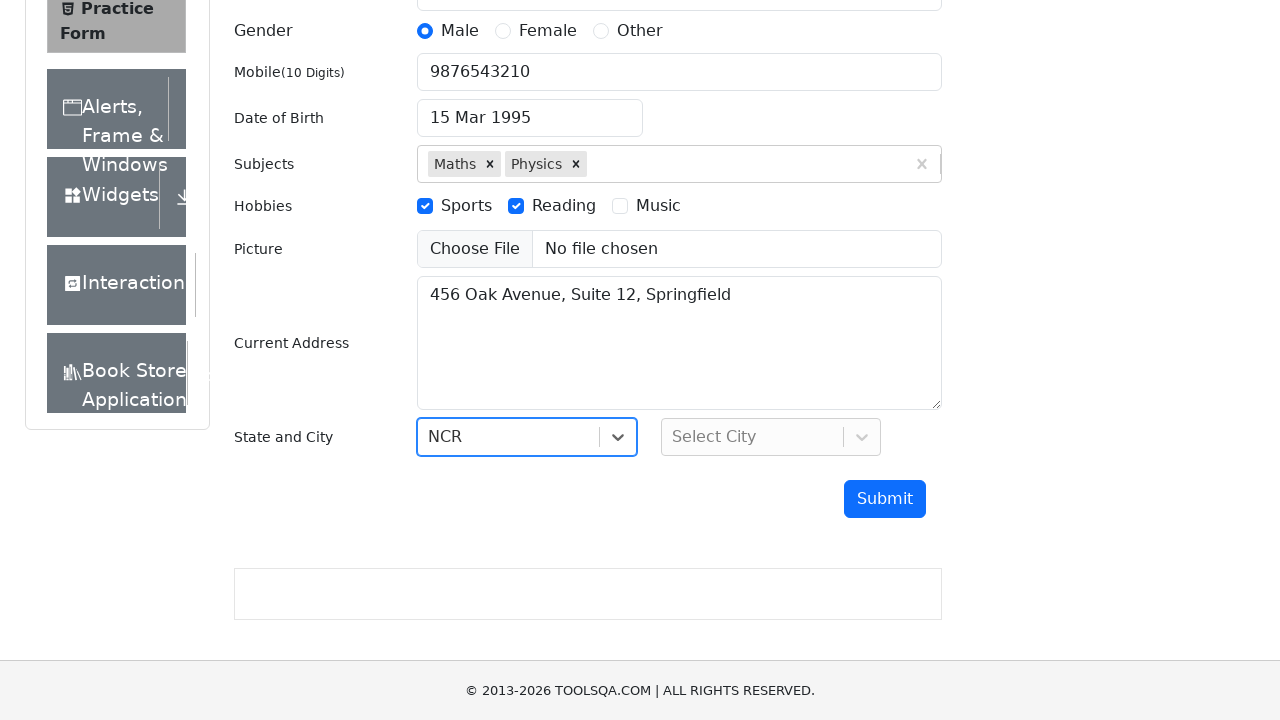

Clicked city dropdown to open options at (771, 437) on [id="city"]
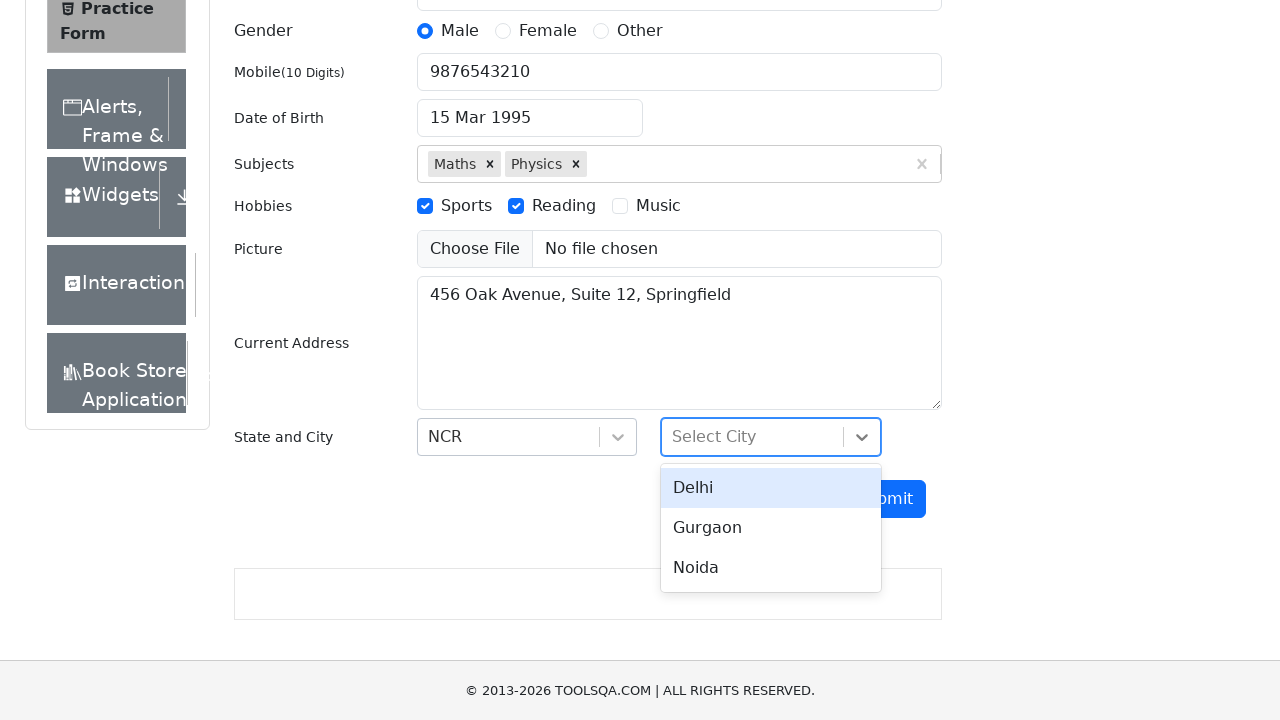

Selected Delhi as city at (771, 488) on [id="react-select-4-option-0"]
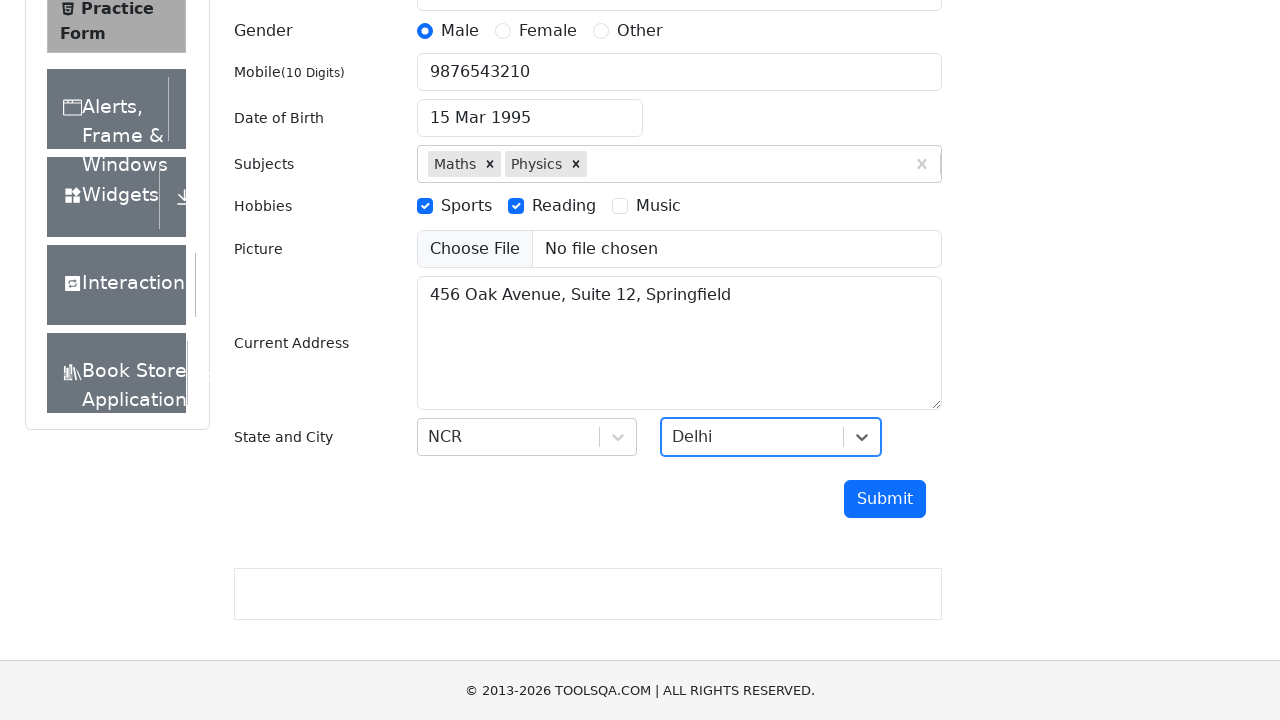

Clicked submit button to register at (885, 499) on [id="submit"]
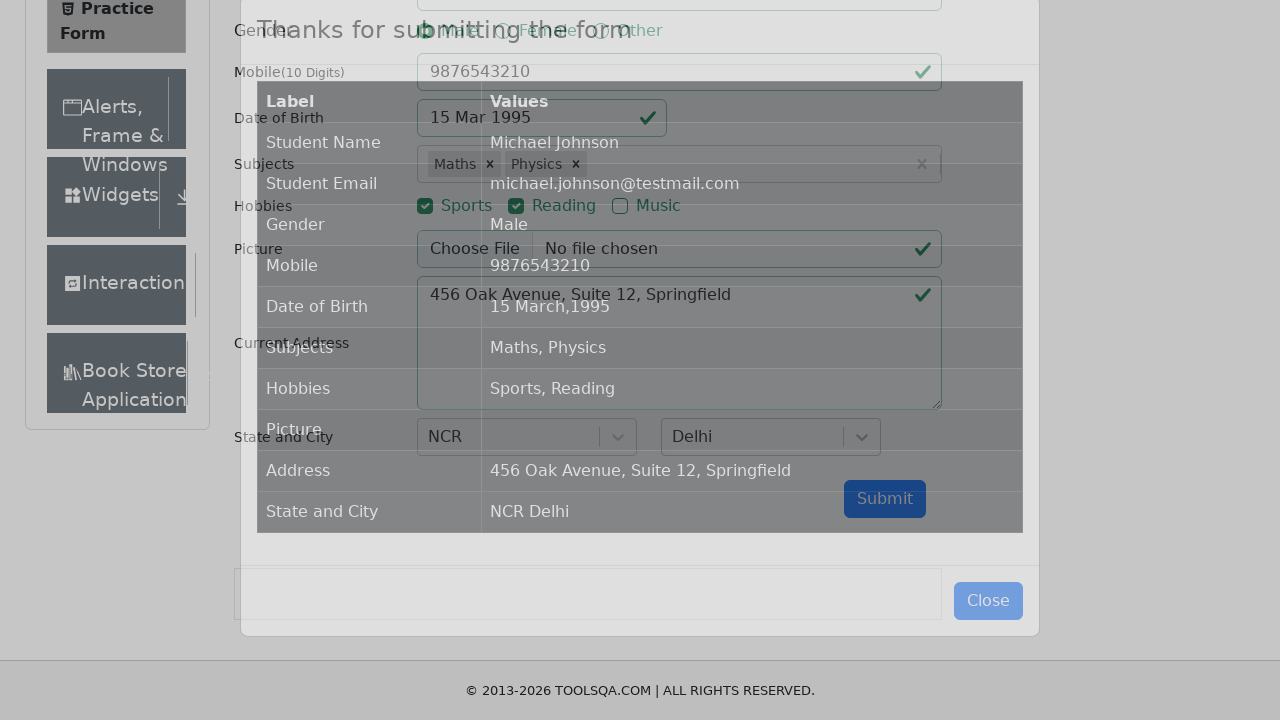

Form submission confirmation modal appeared
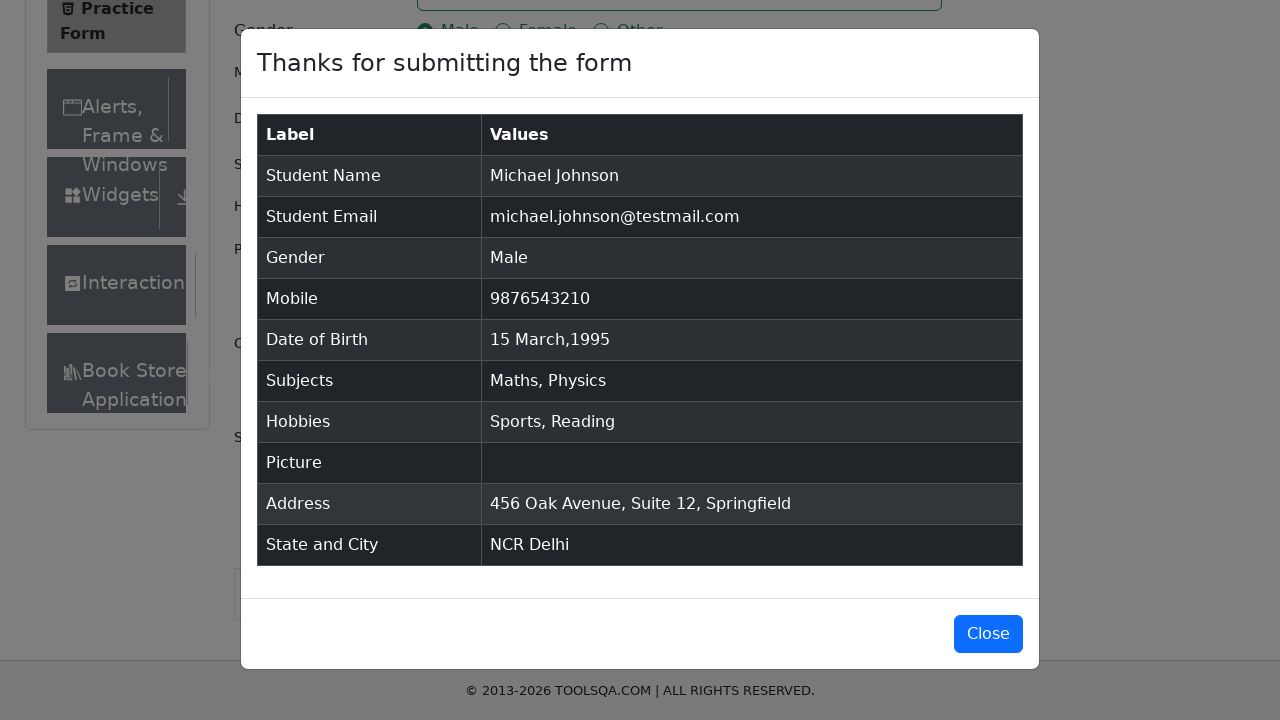

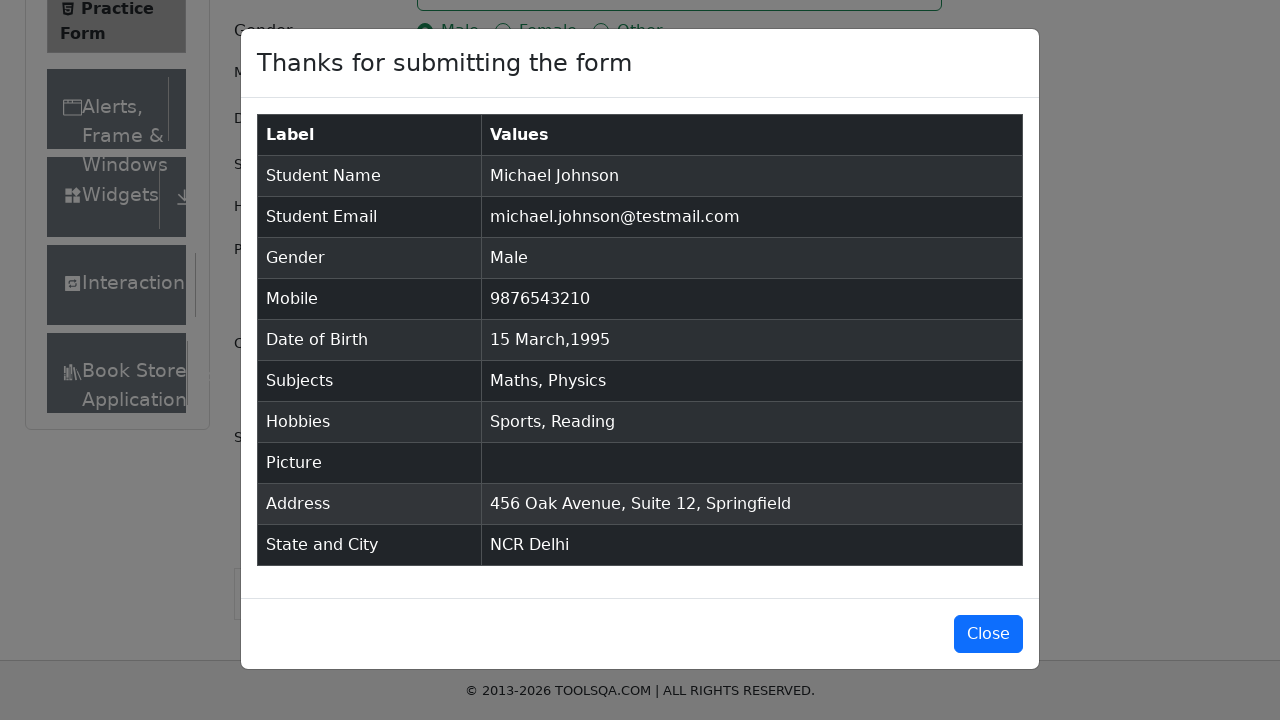